Tests JavaScript alert handling by clicking a button that triggers an alert, reading the alert text, and accepting the alert

Starting URL: https://demo.automationtesting.in/Alerts.html

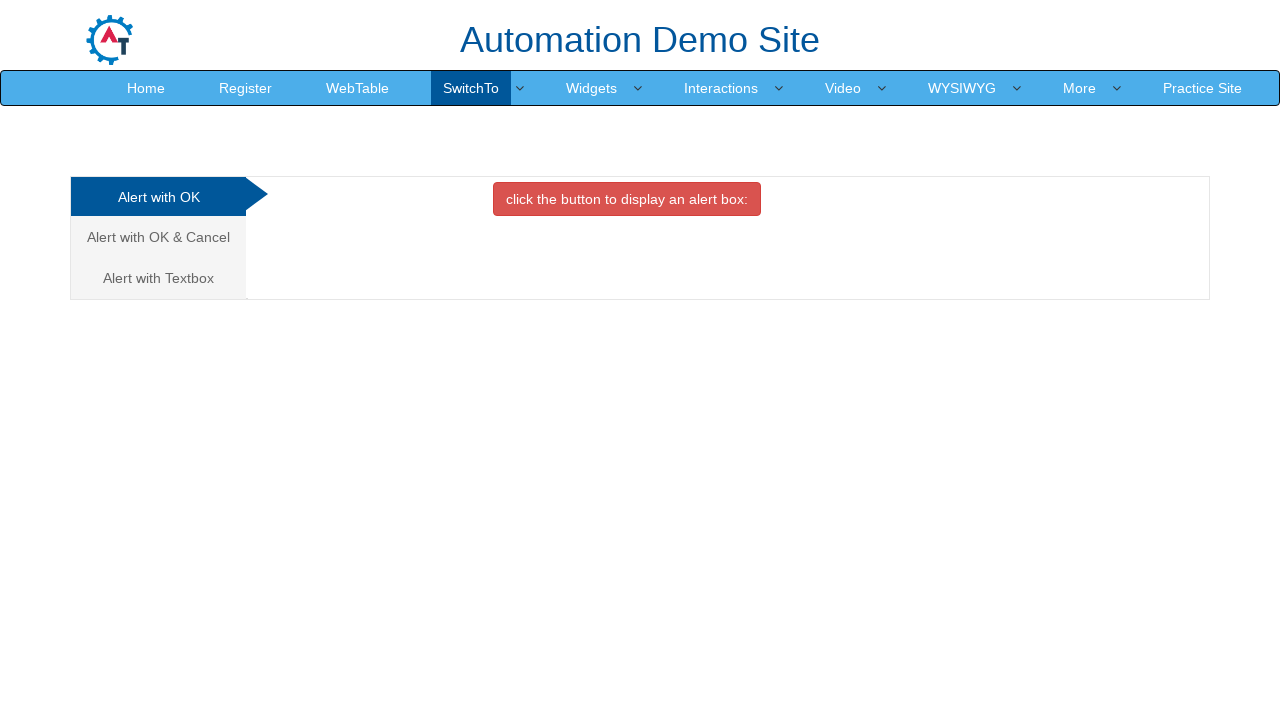

Clicked alert trigger button at (627, 199) on button.btn.btn-danger
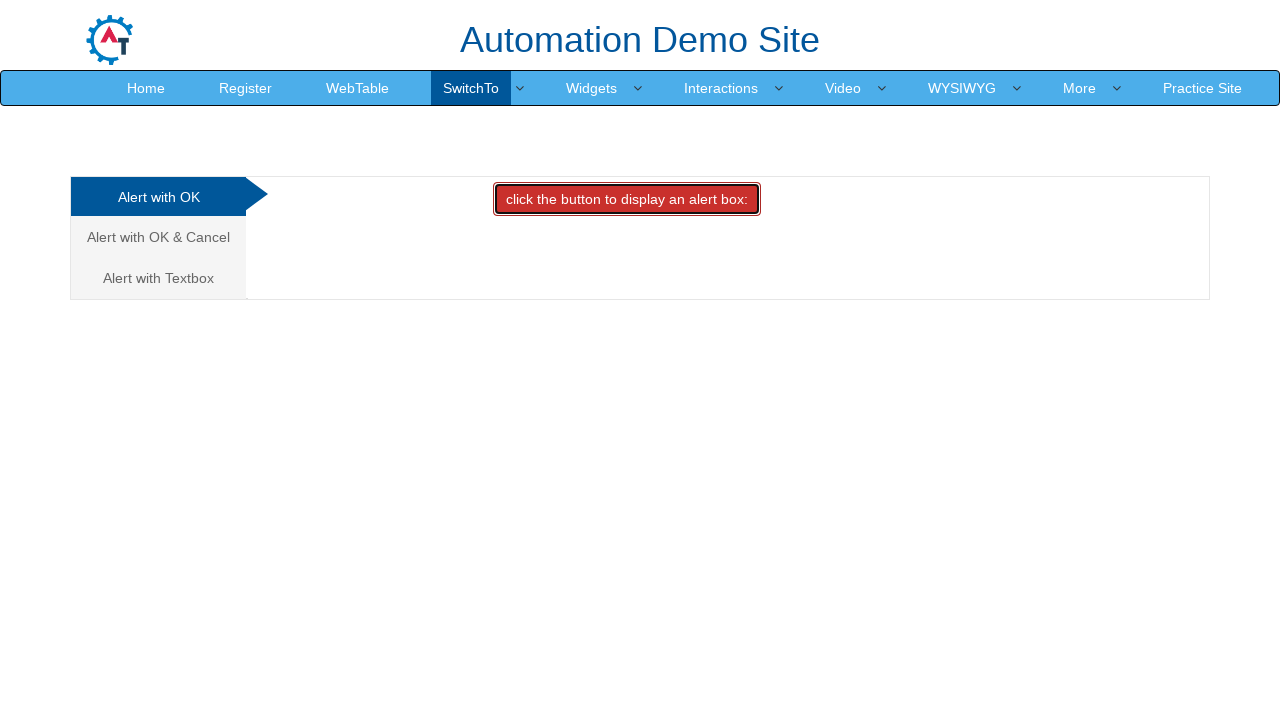

Checked for dialog element and retrieved text content
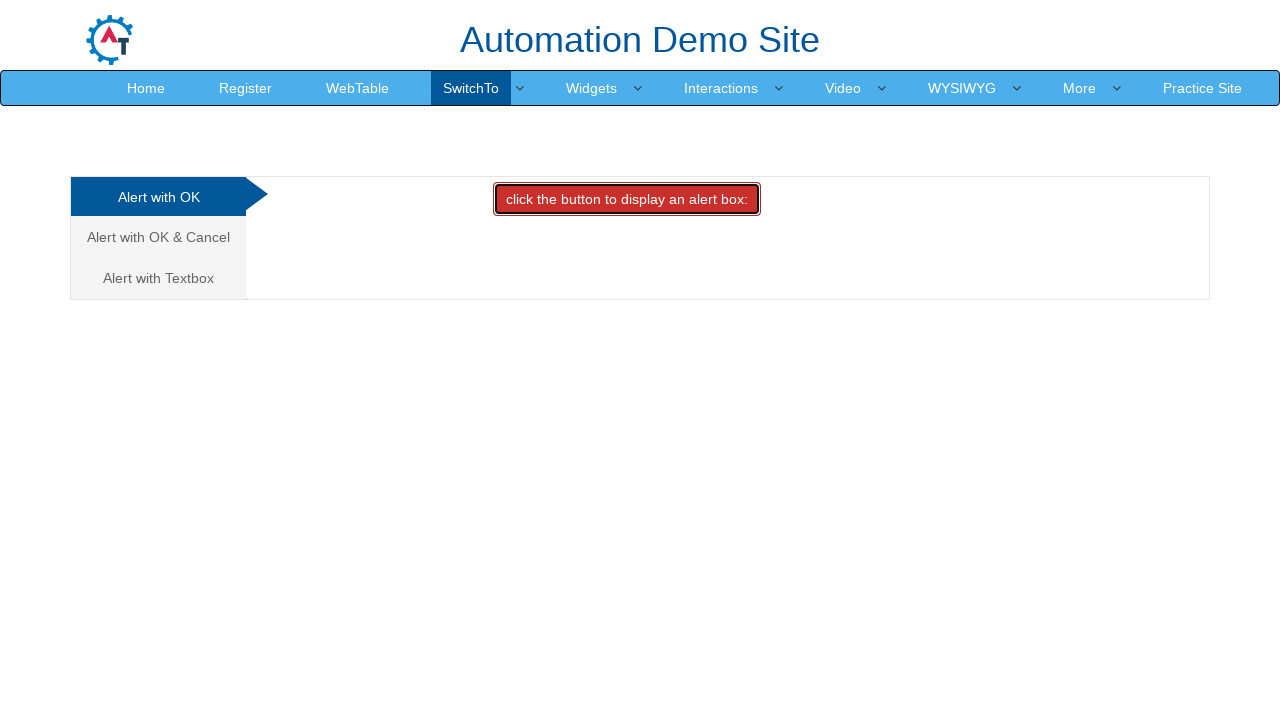

Registered dialog handler to accept alerts
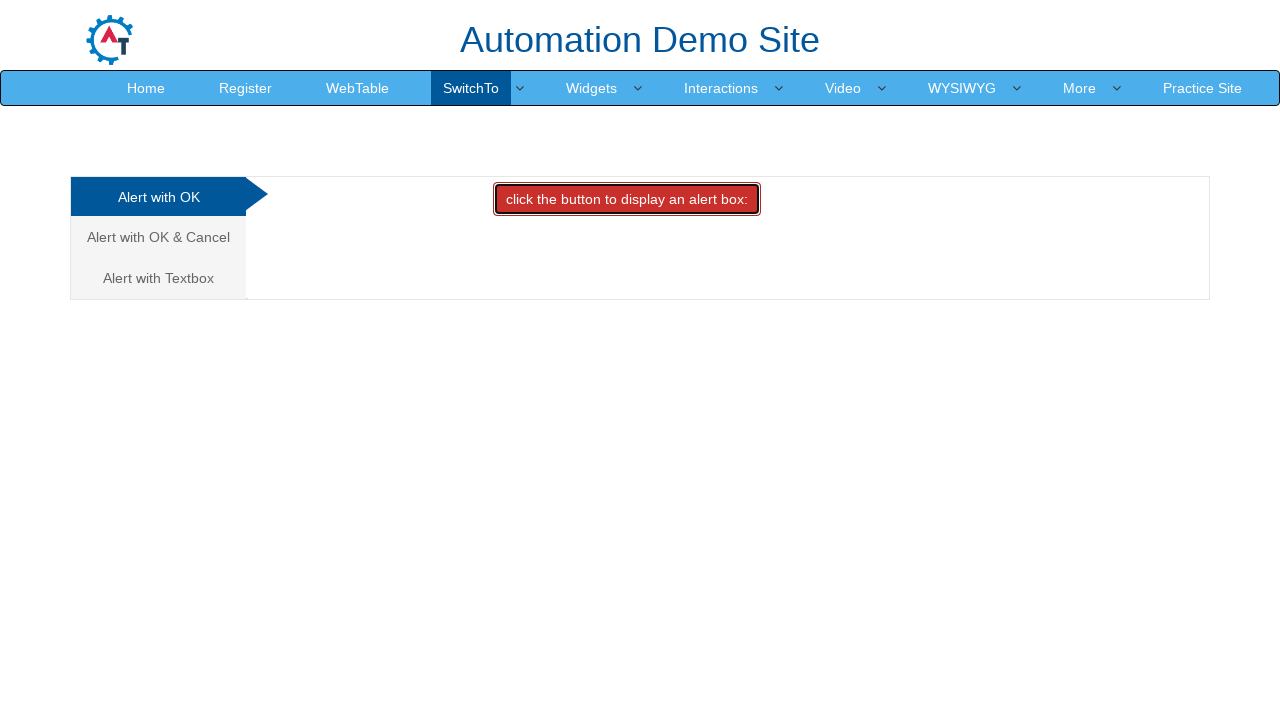

Registered custom dialog handler to print and accept alert message
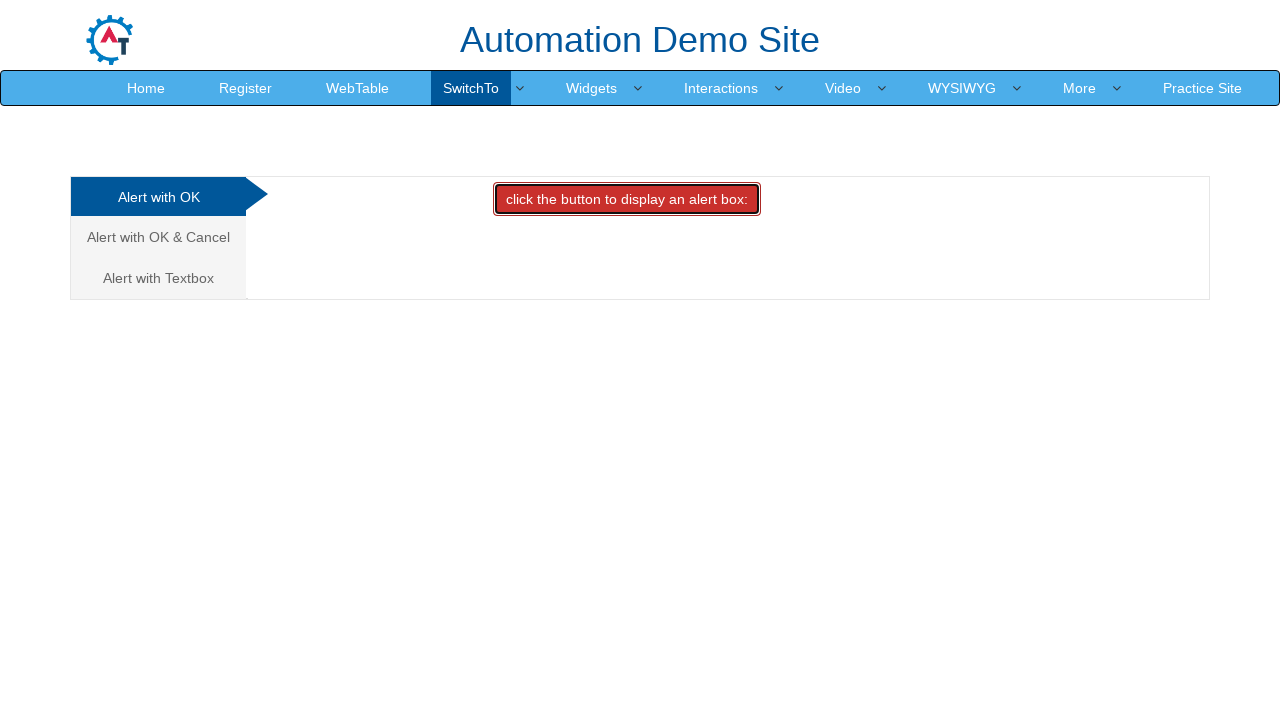

Clicked alert trigger button to display JavaScript alert at (627, 199) on button.btn.btn-danger
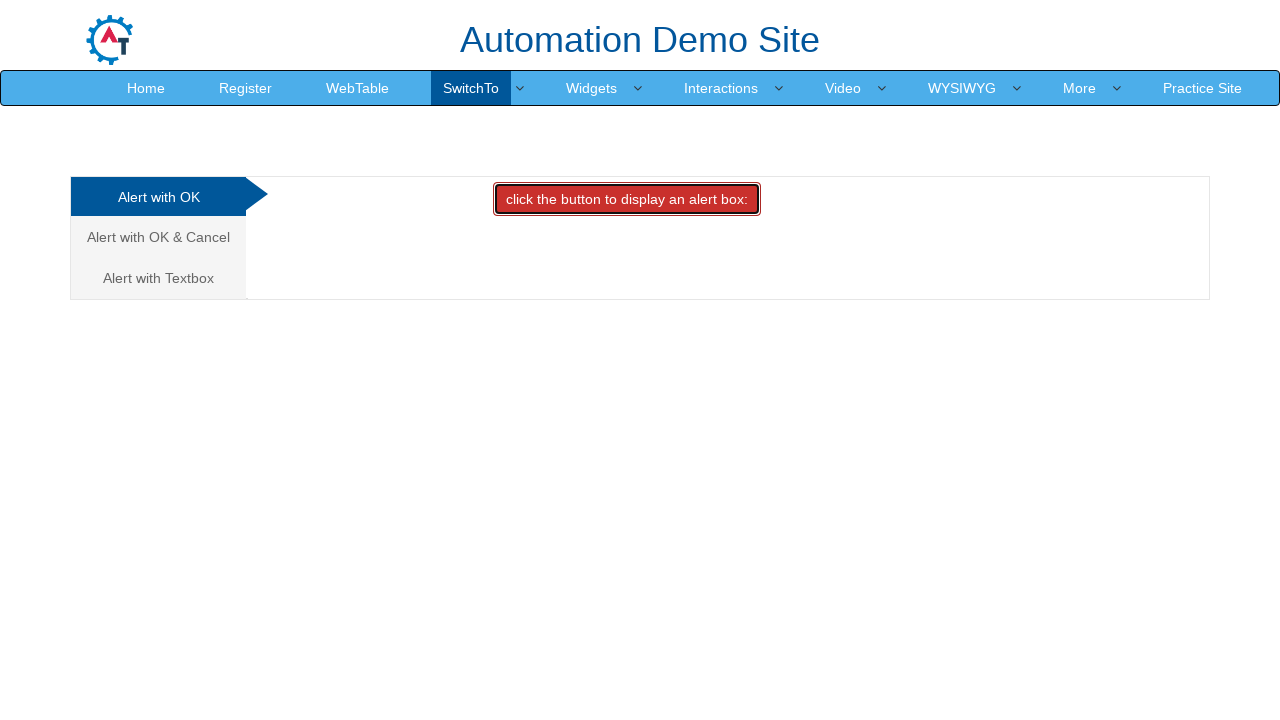

Waited for alert processing to complete
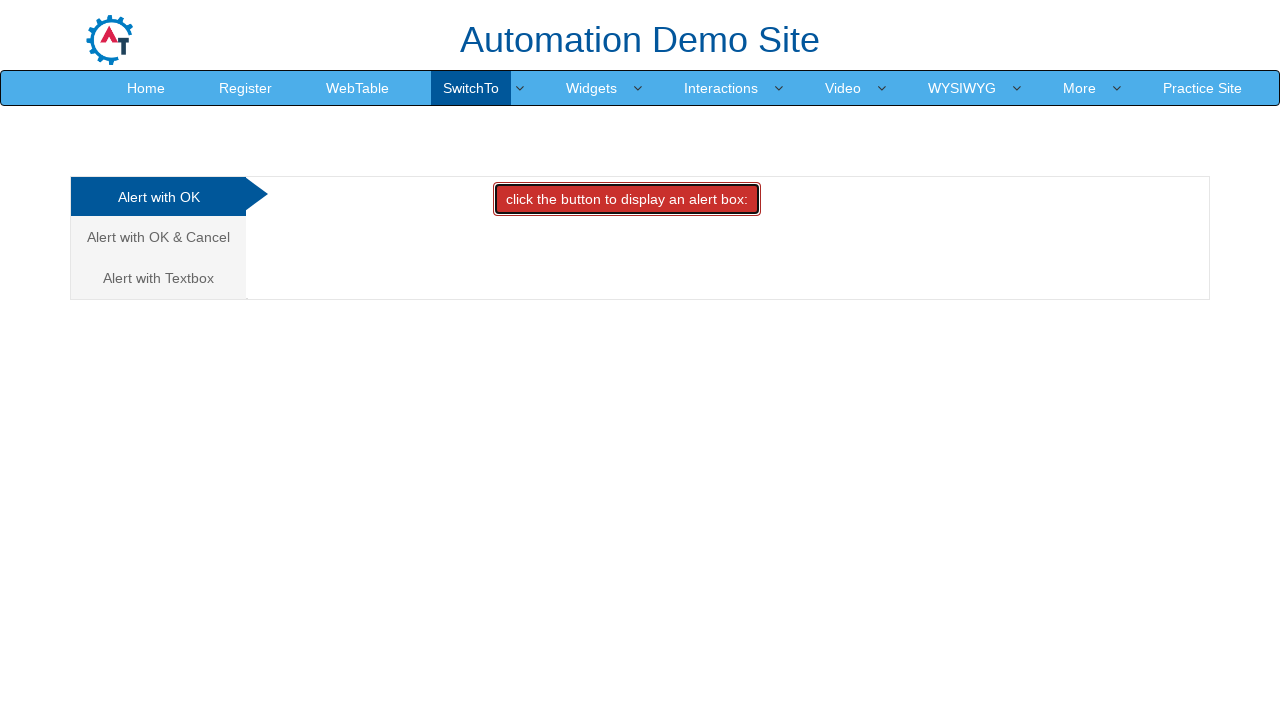

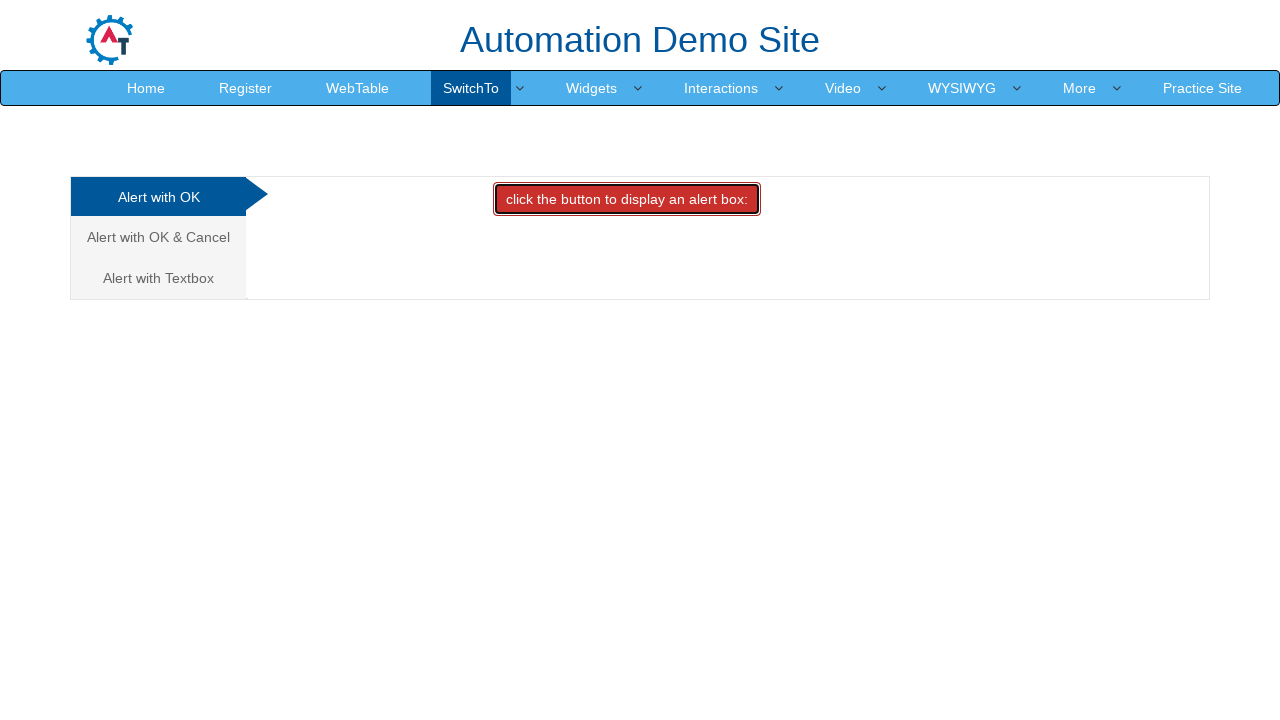